Verifies that the login page header displays the correct text

Starting URL: https://www.tutorialspoint.com/selenium/practice/login.php

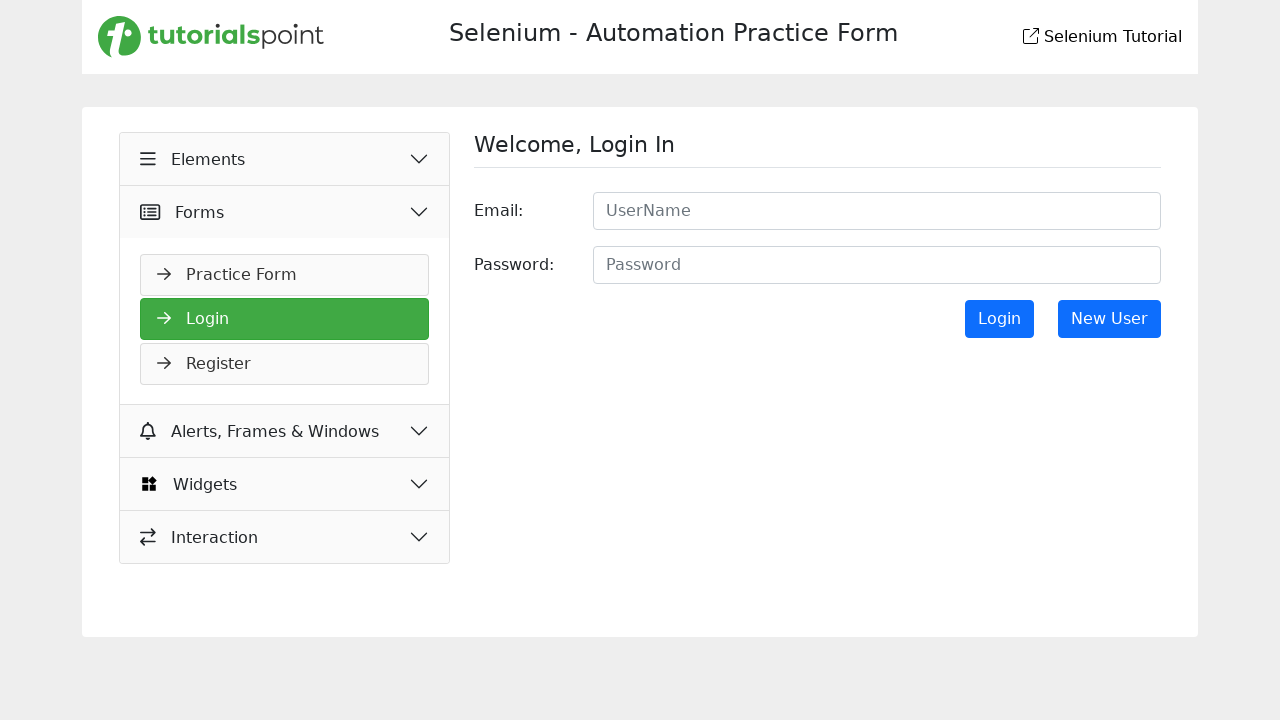

Navigated to login page
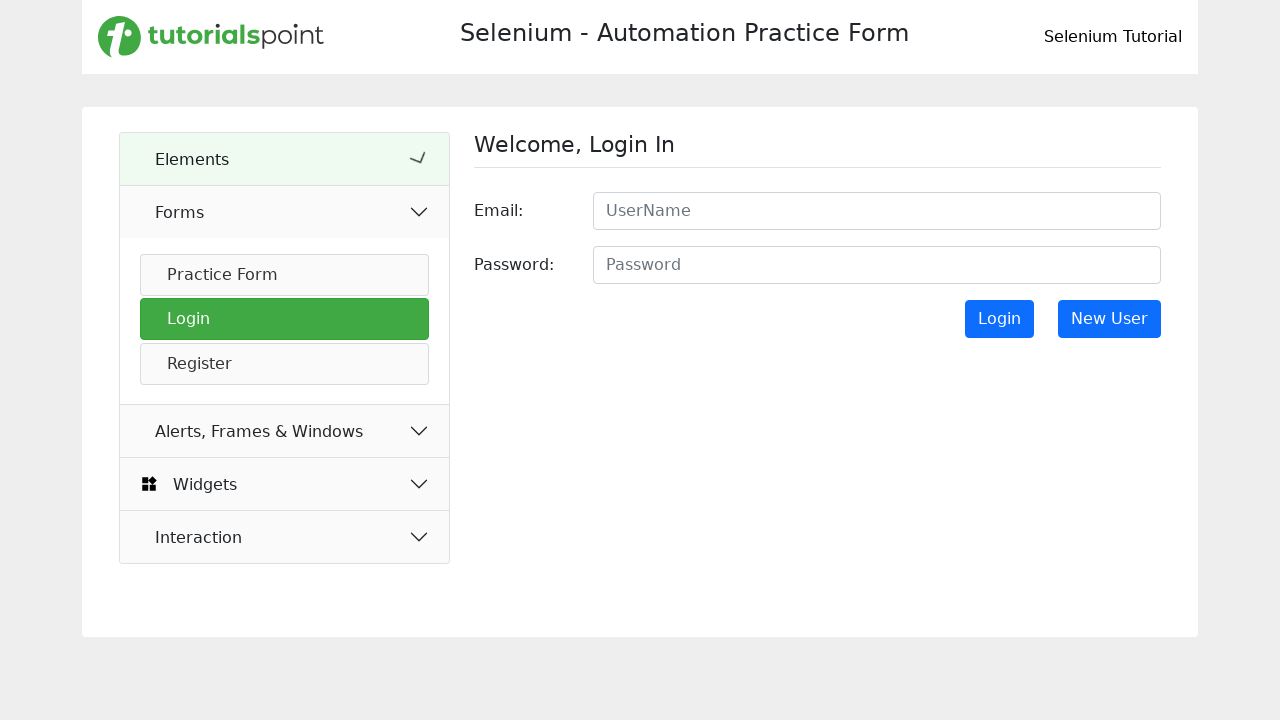

Located login page header element
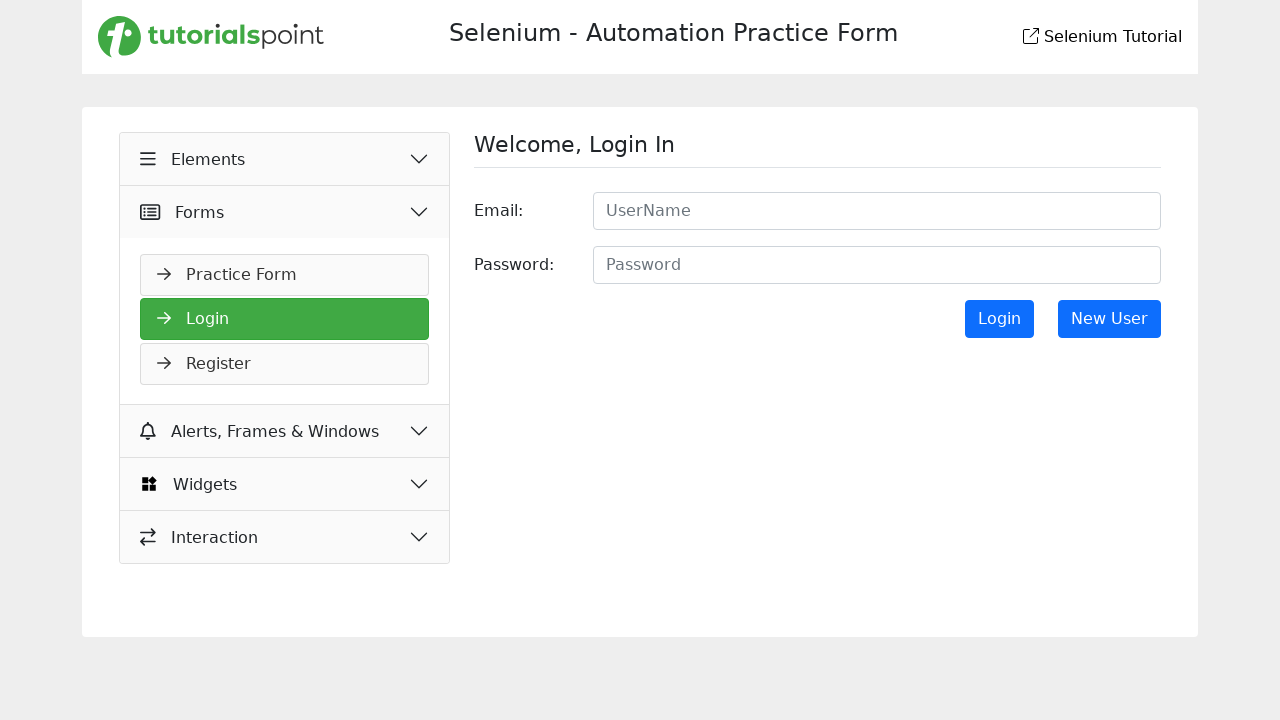

Retrieved header text: 'Welcome, Login In'
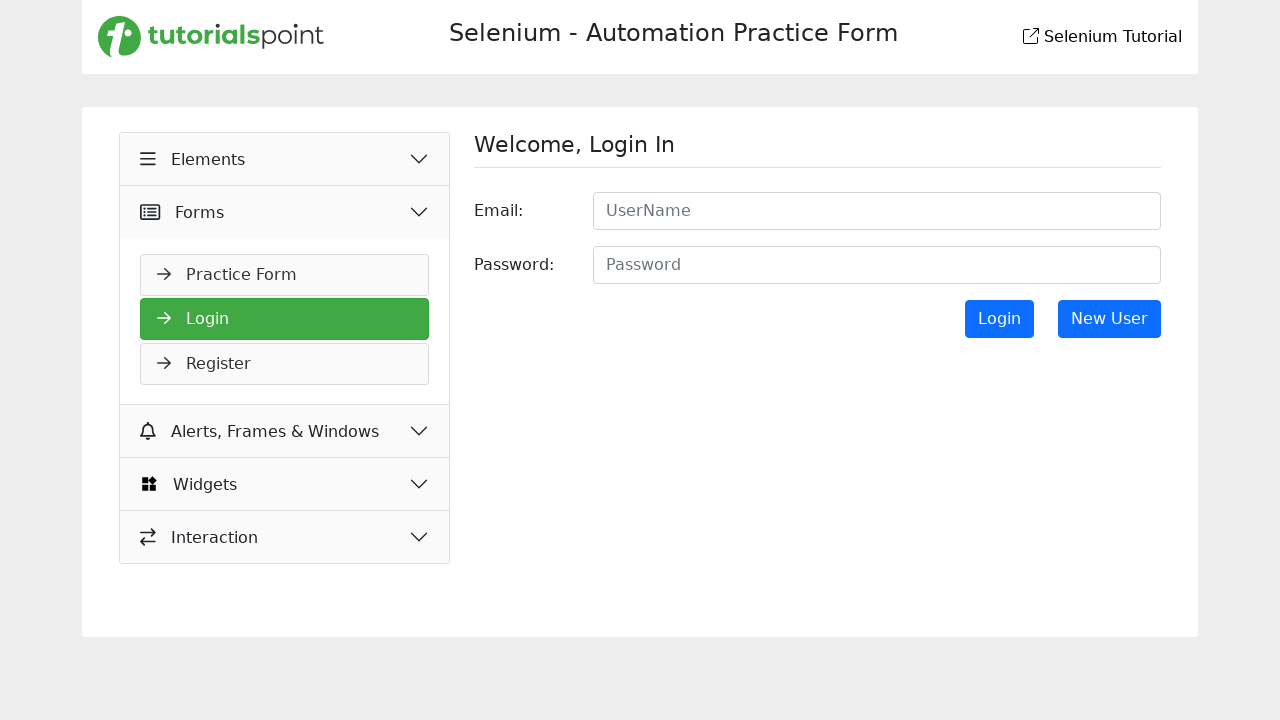

Verified login page header displays correct text 'Welcome, Login In'
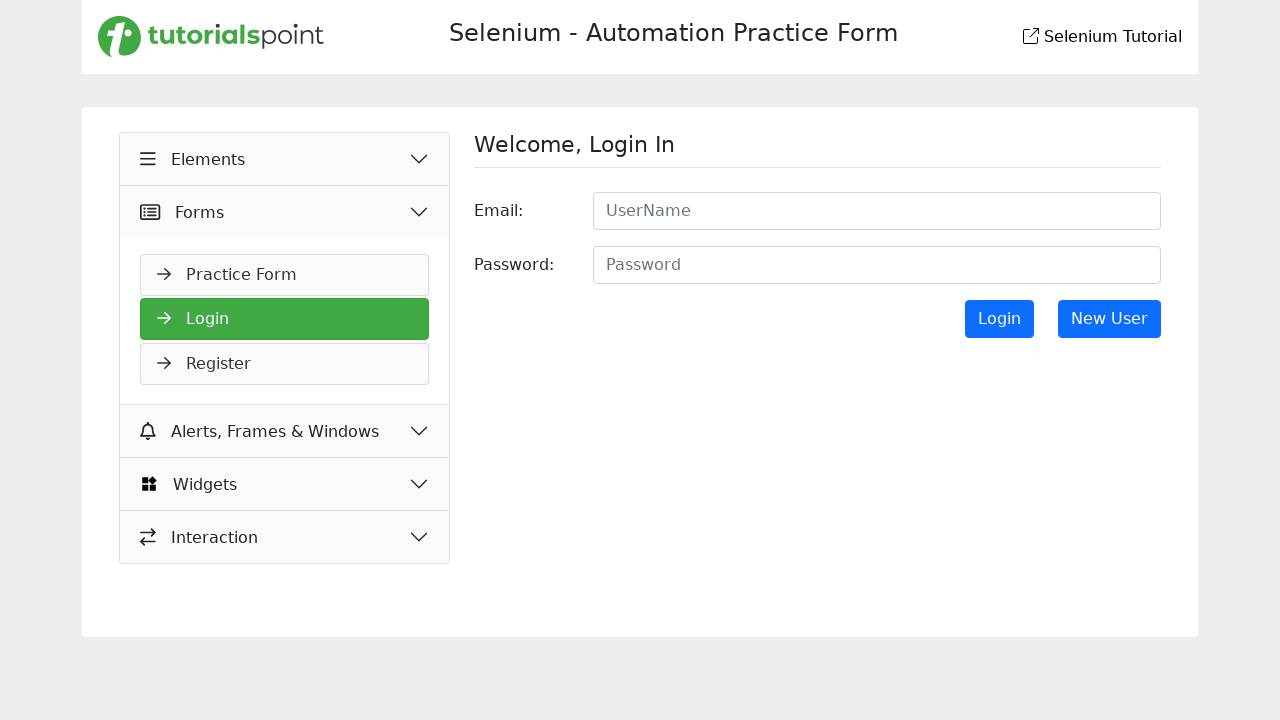

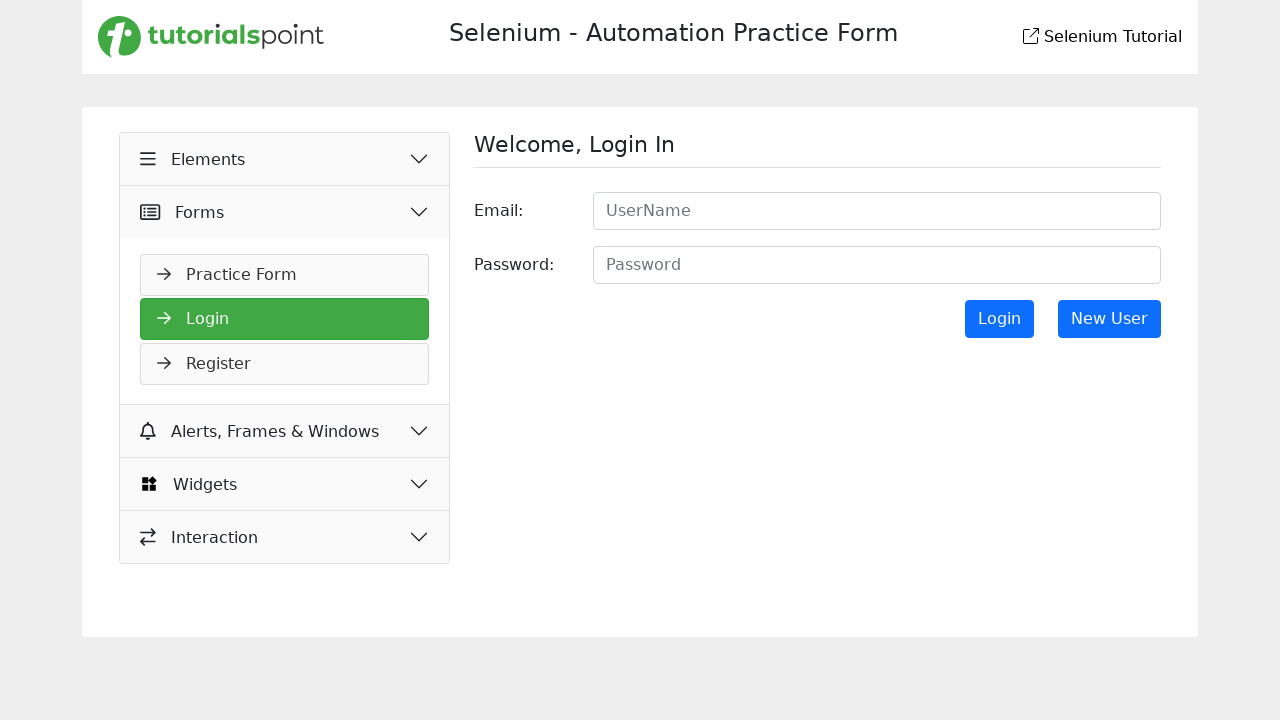